Navigates to TodoMVC, clicks on the Javascript tab, then clicks on the Polymer framework link

Starting URL: https://todomvc.com/

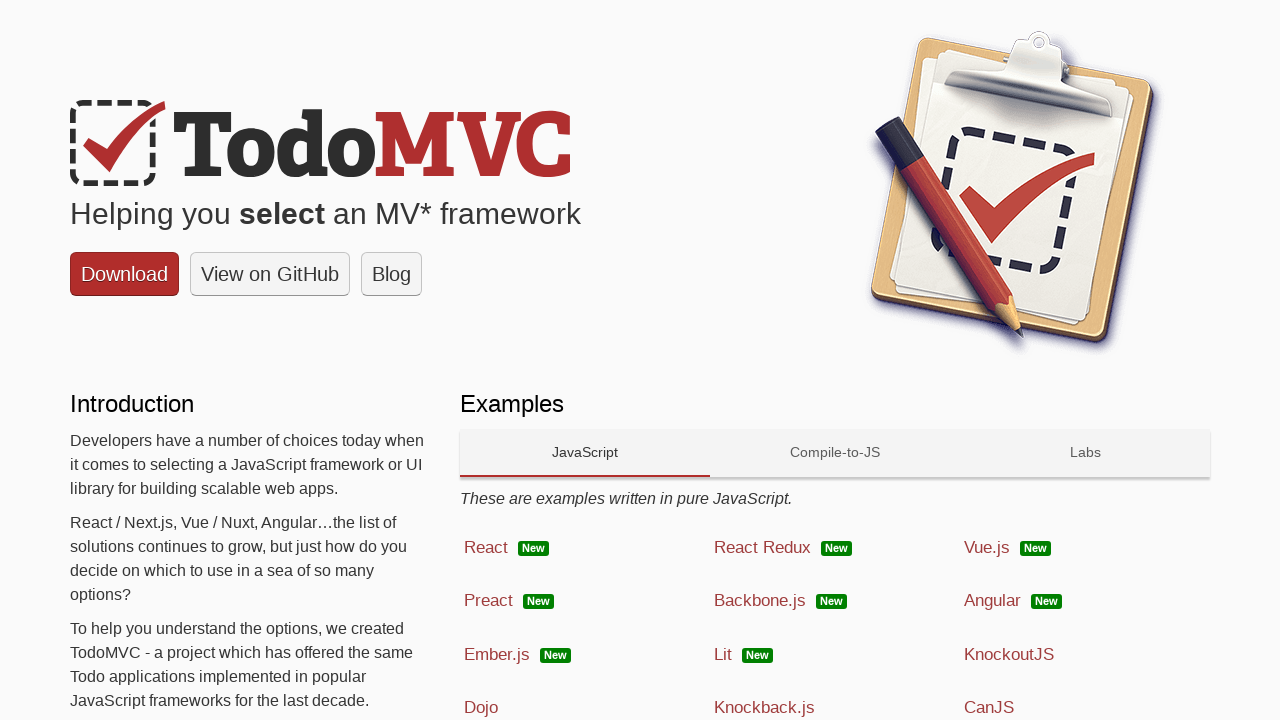

Navigated to TodoMVC homepage
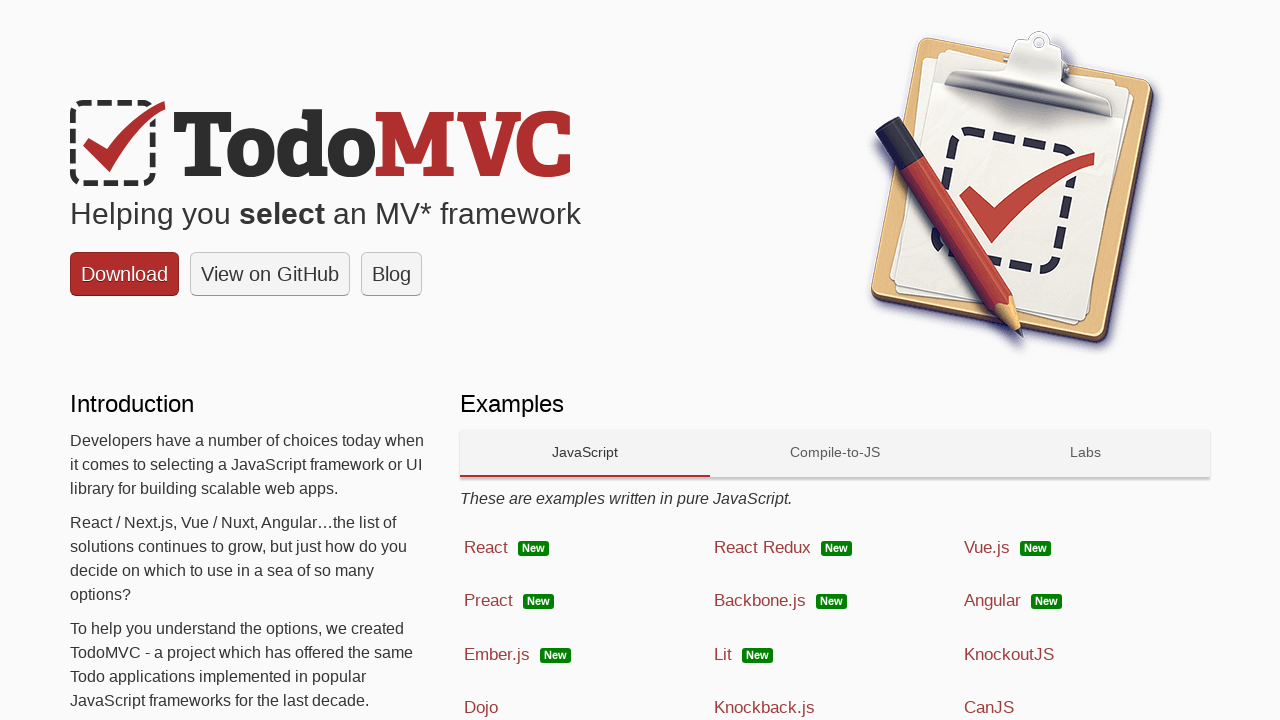

Clicked on the Javascript tab at (585, 453) on xpath=//*[@id='tabsContent']/paper-tab[1]/div
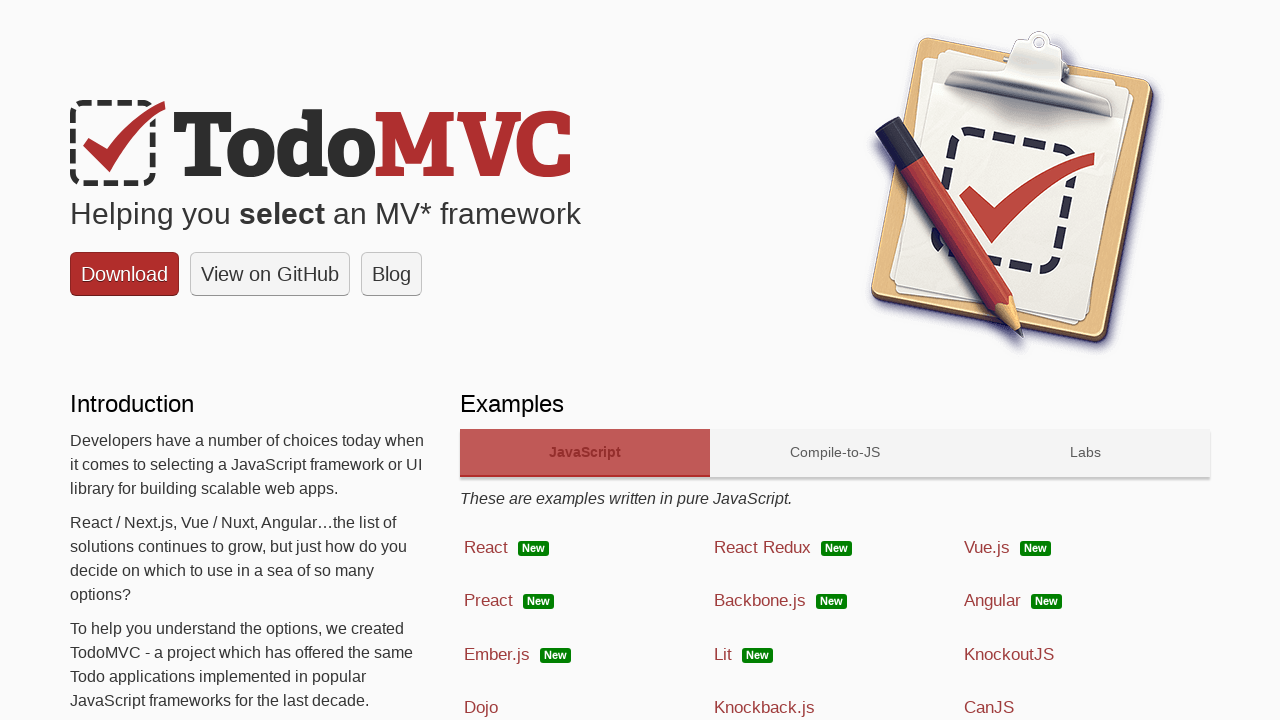

Clicked on the Polymer framework link at (495, 360) on text=Polymer
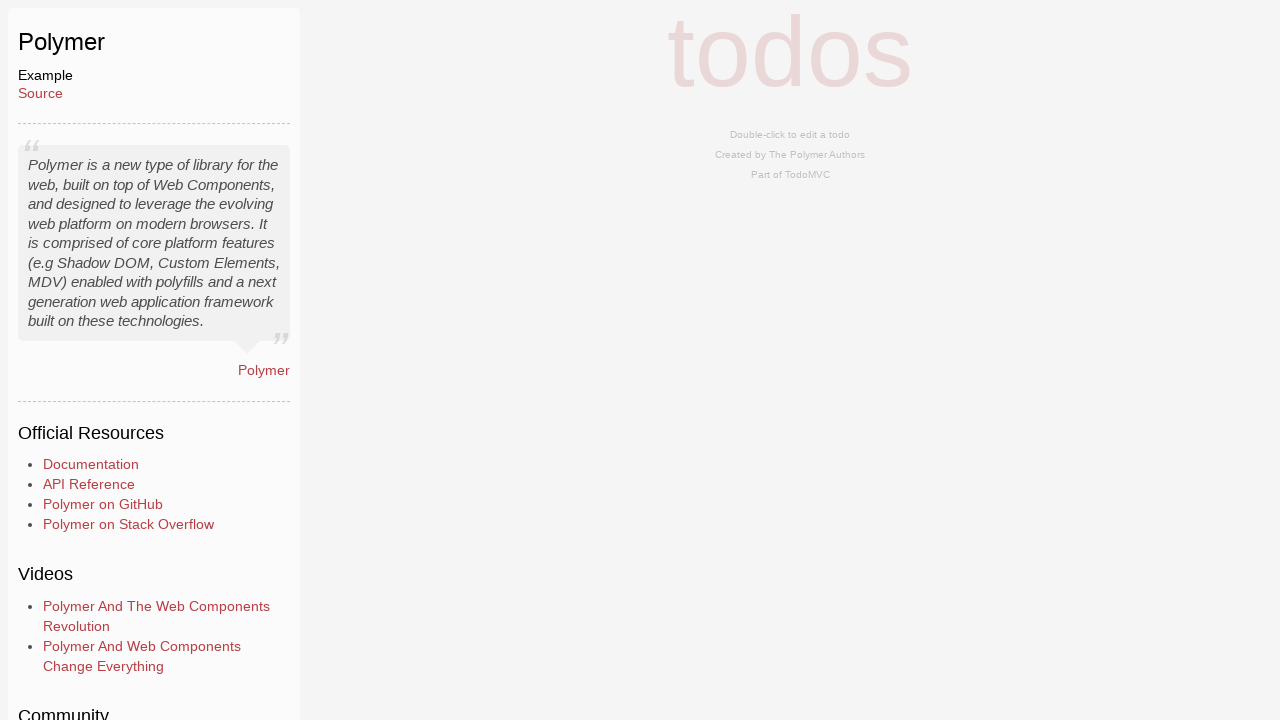

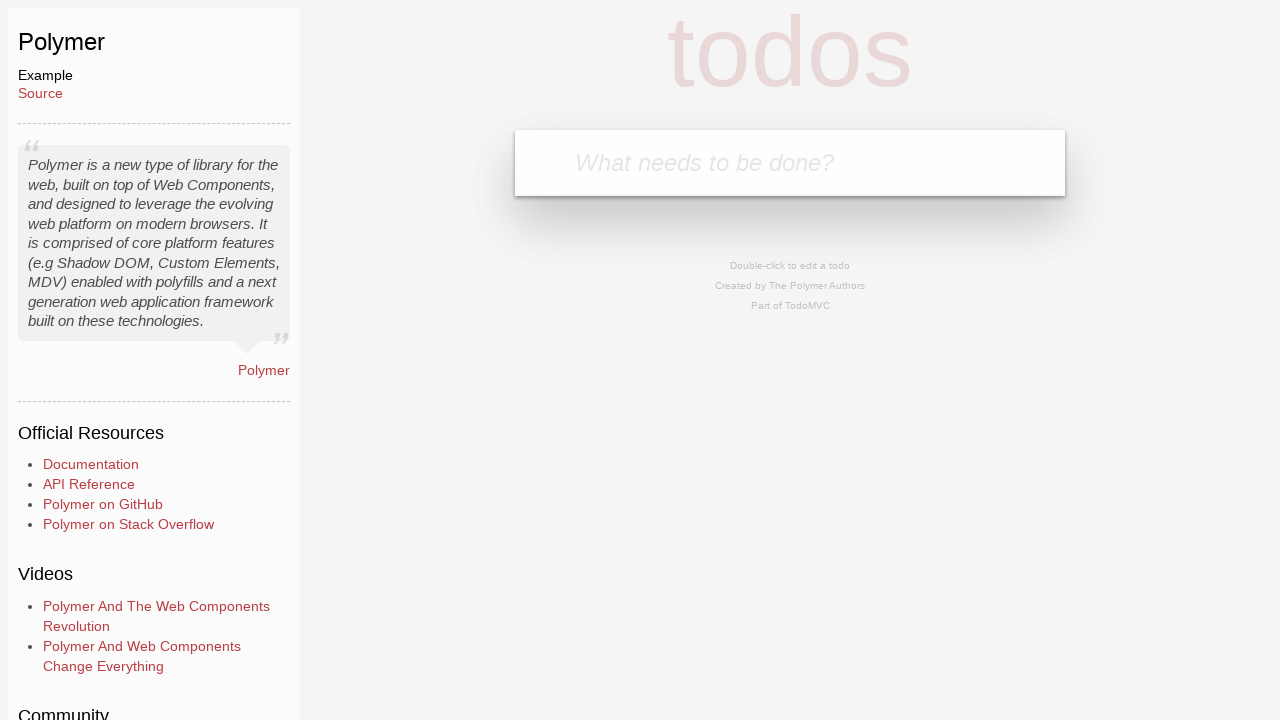